Waits until the Get Started button is displayed on the page

Starting URL: https://webdriver.io

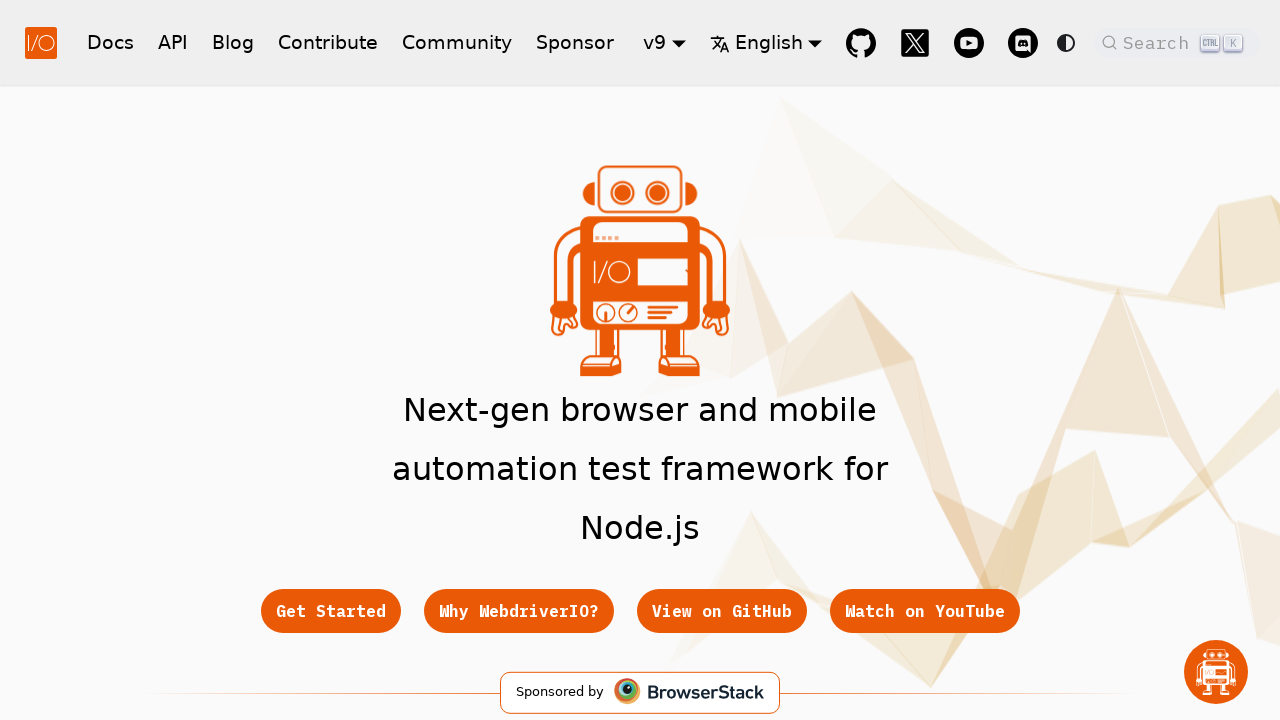

Navigated to https://webdriver.io
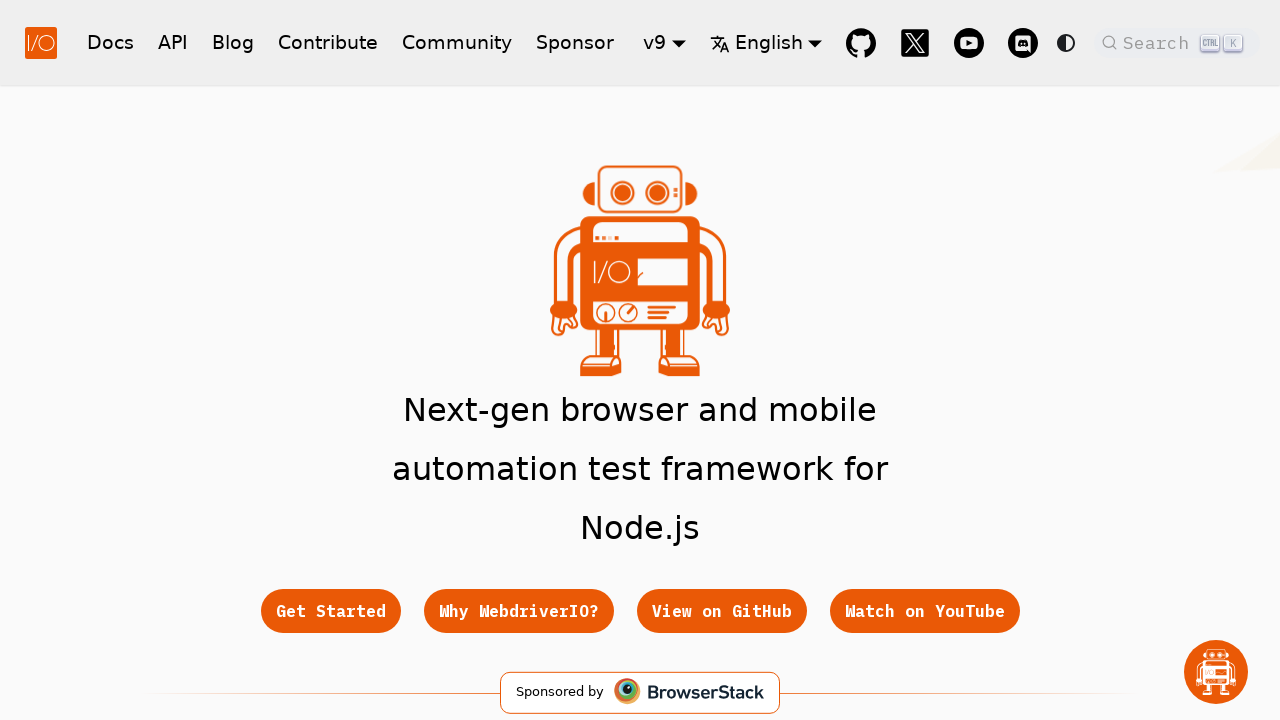

Waited until Get Started button is displayed
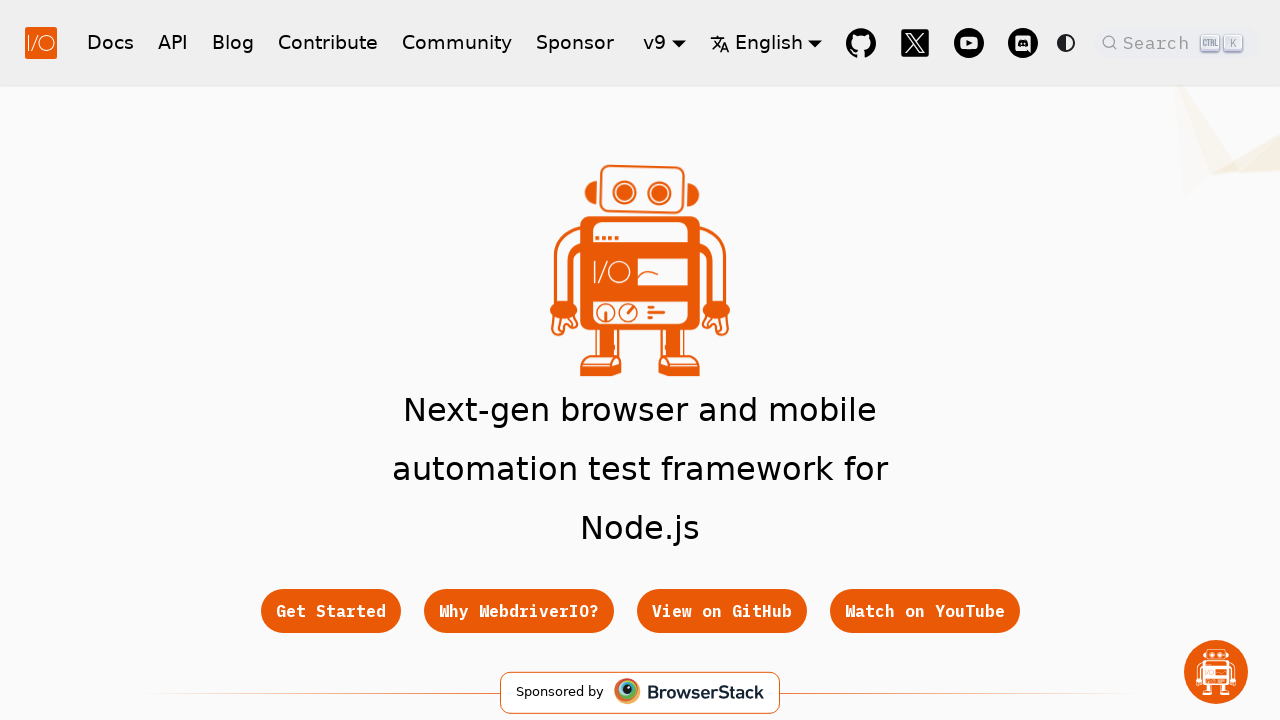

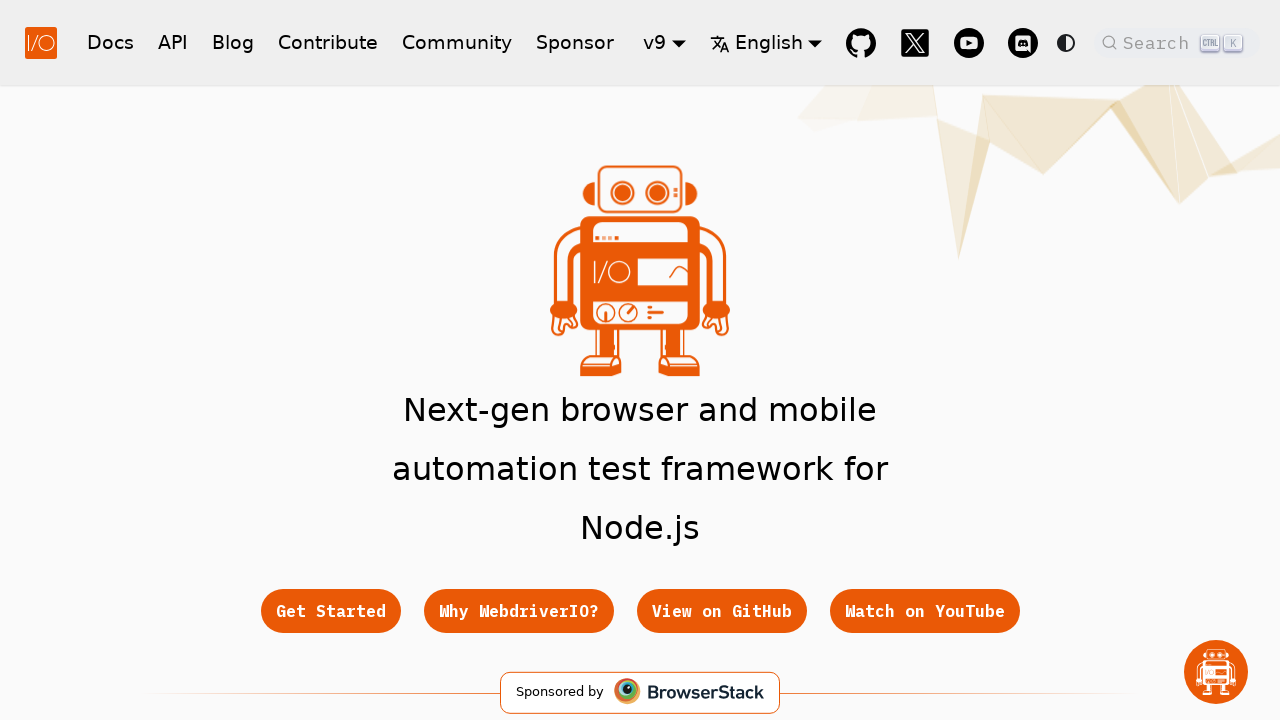